Navigates to the Broken Images page on "The Internet" test site and verifies the page loads with images present

Starting URL: https://the-internet.herokuapp.com/

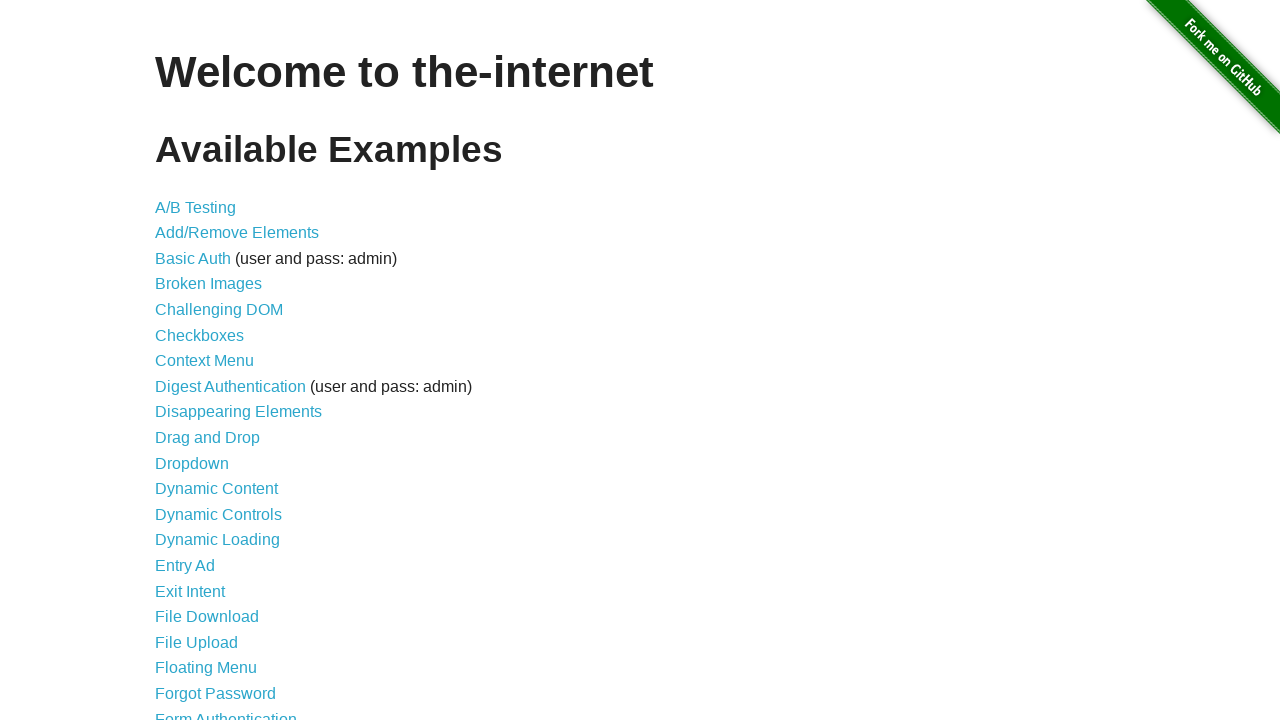

Verified 'The Internet' is in page title
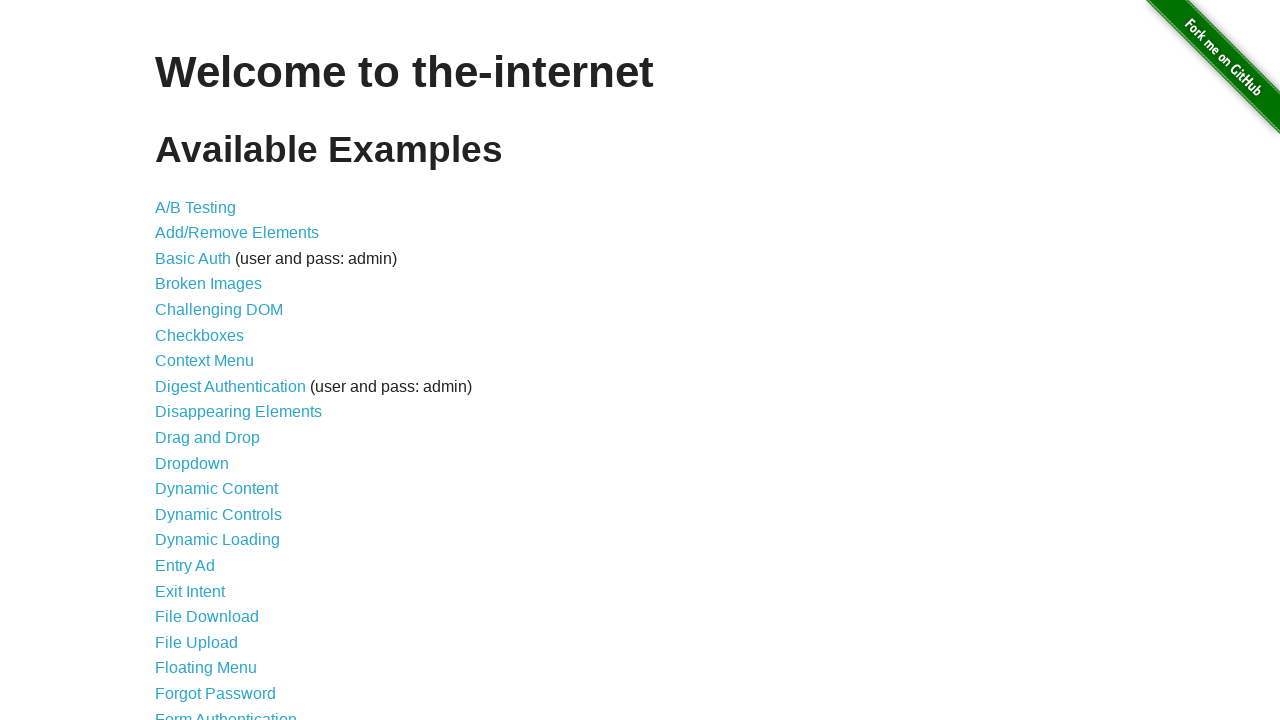

Clicked on 'Broken Images' link at (208, 284) on text=Broken Images
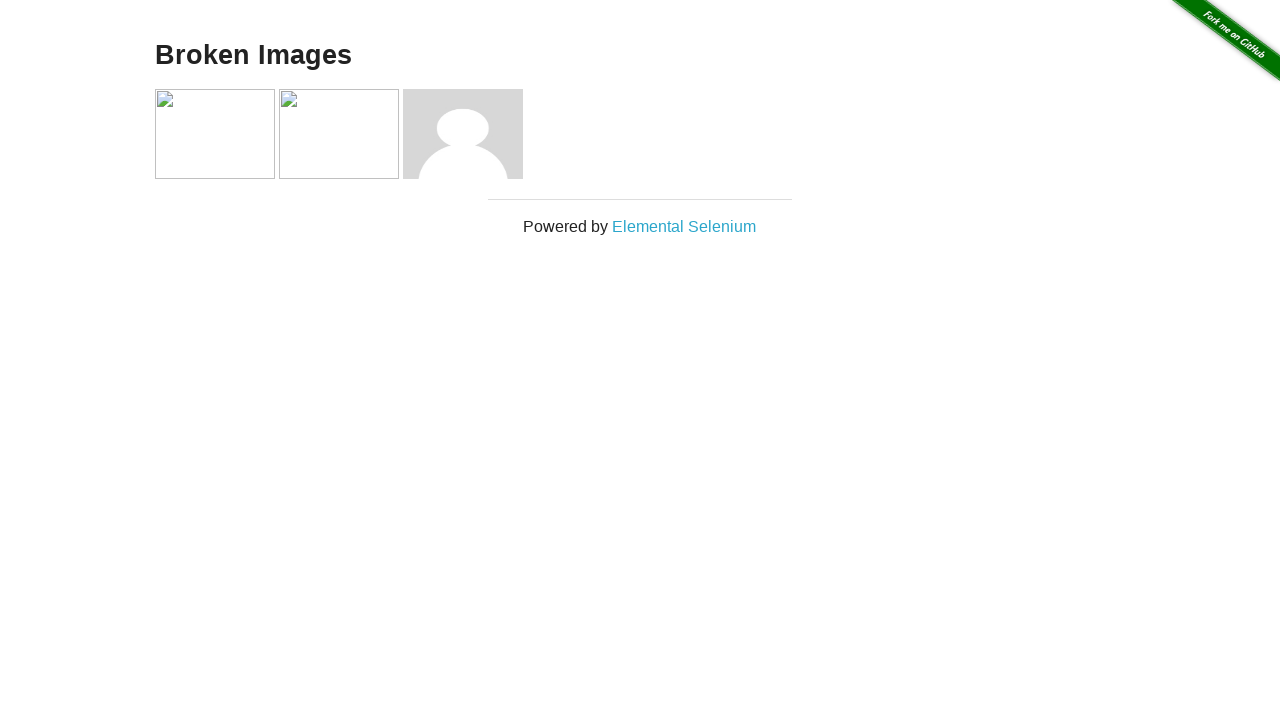

Broken Images page loaded and images are present
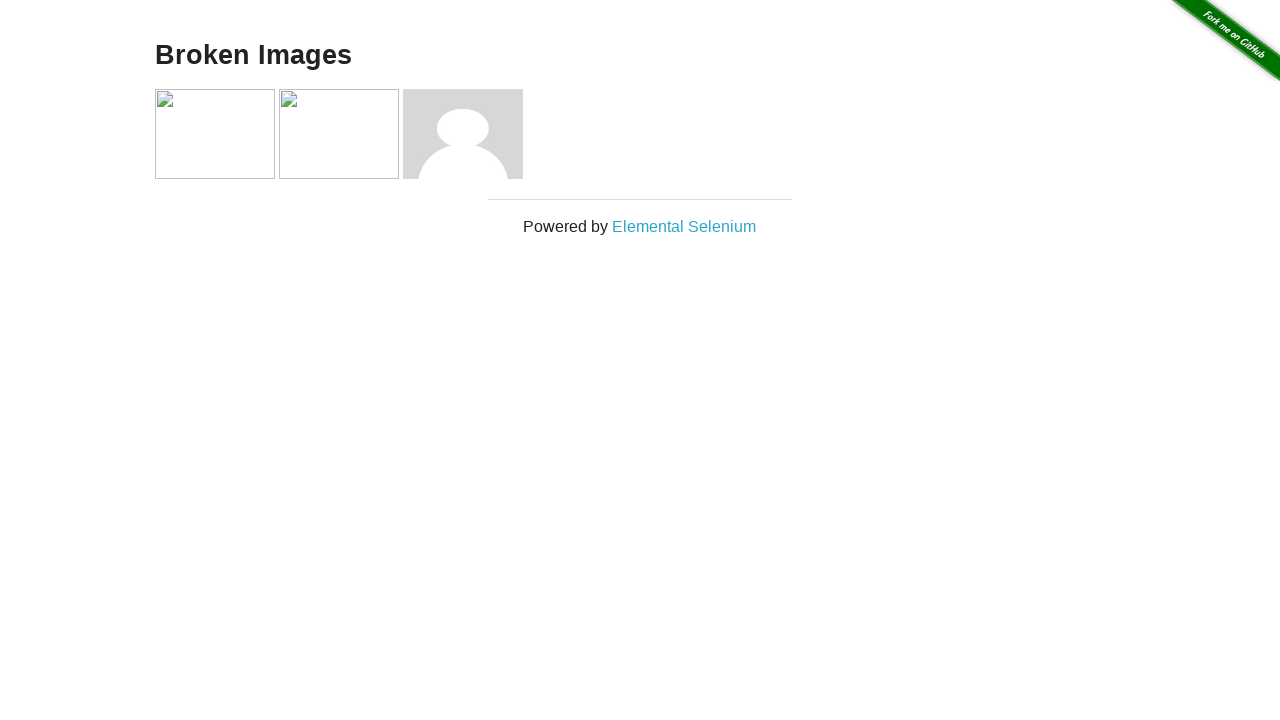

Retrieved all images from the example div
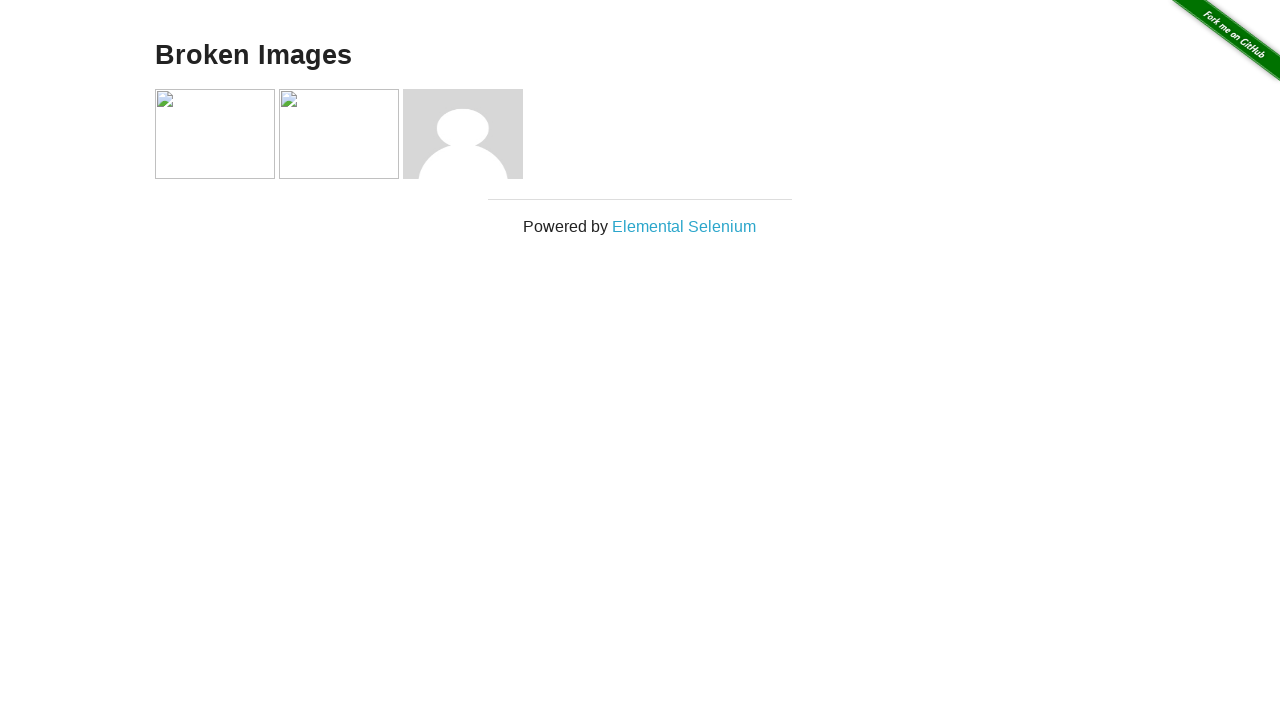

Verified 3 images are present on the Broken Images page
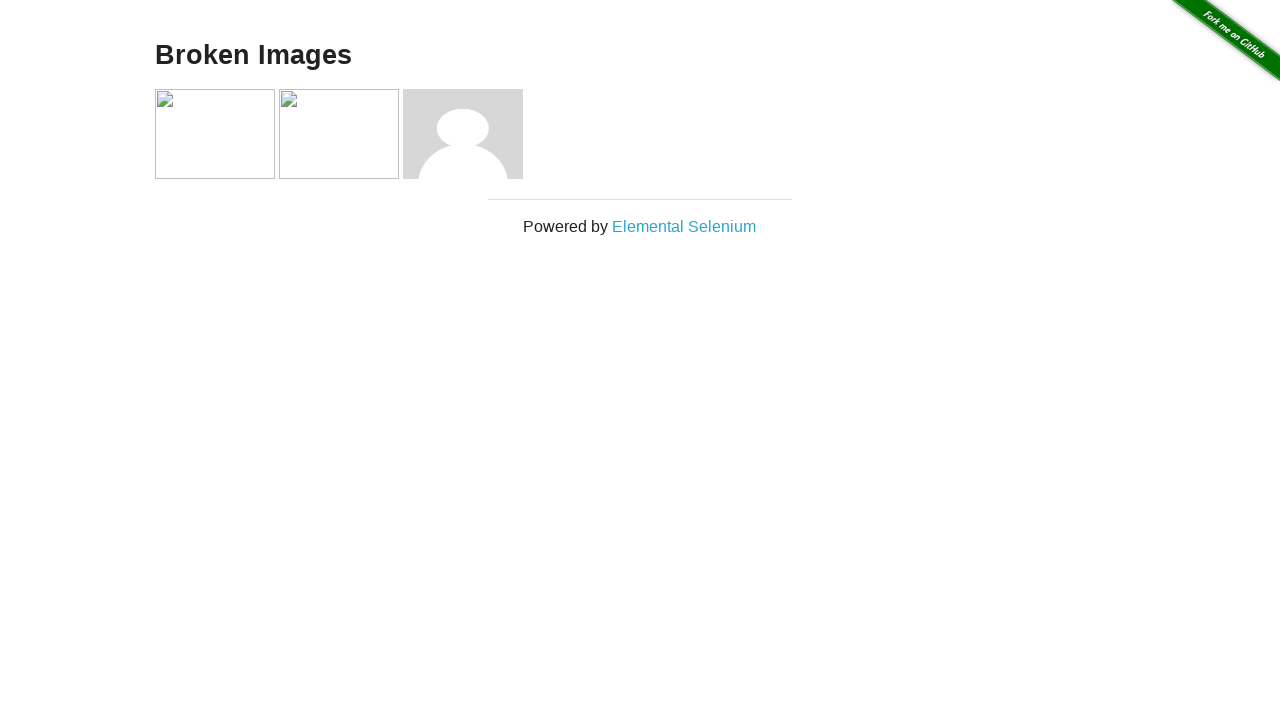

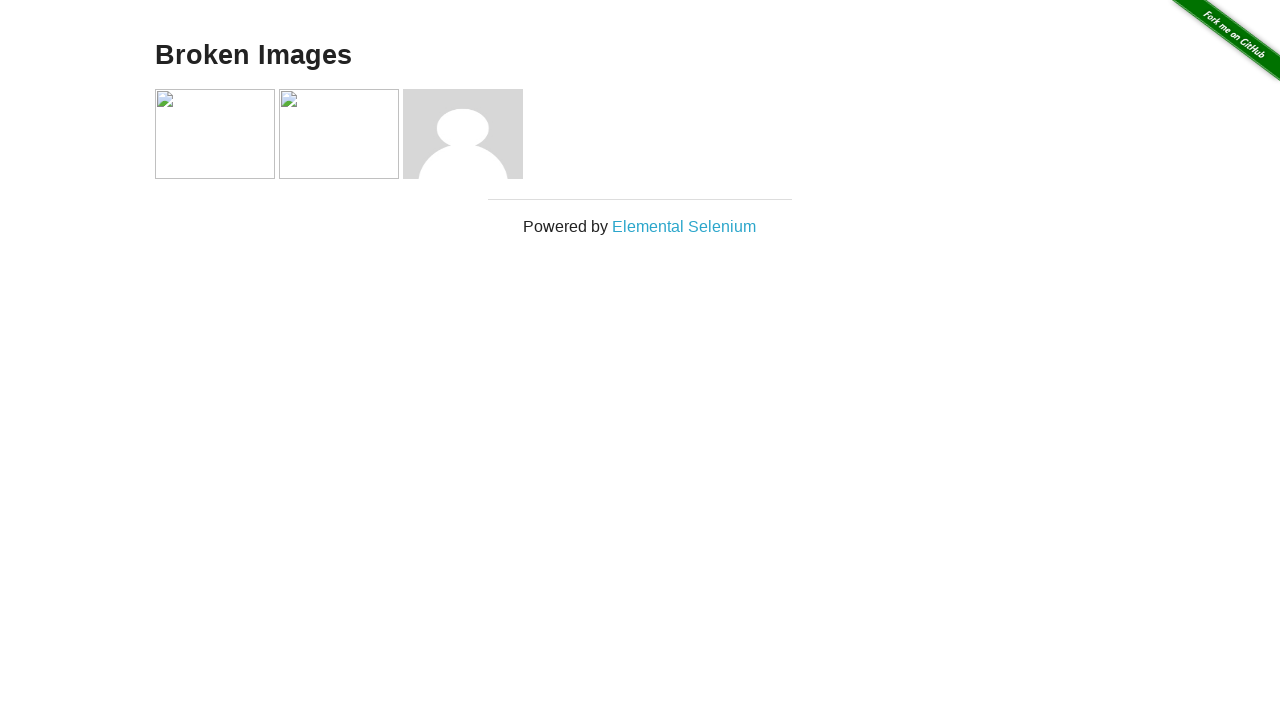